Tests keyboard navigation in a GridList using Arrow keys to move between items and Enter key to select/deselect items.

Starting URL: https://next.fritz2.dev/headless-demo/#dataCollection

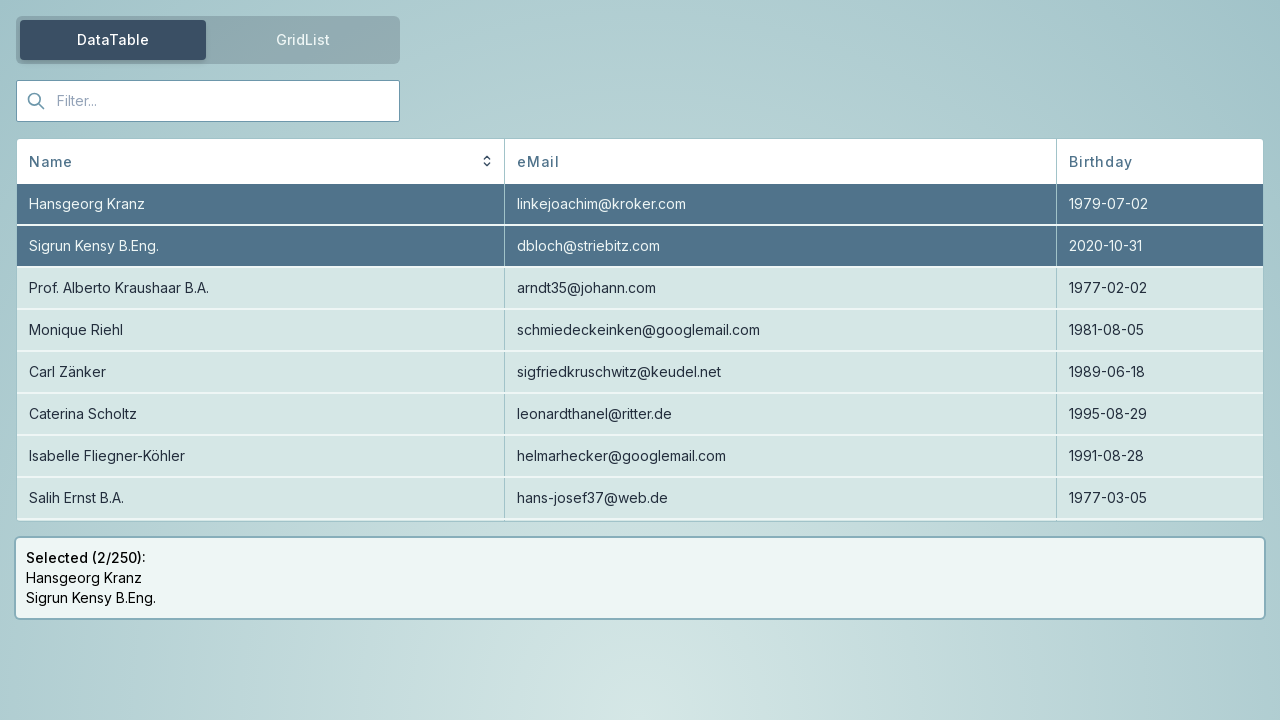

Clicked on GridList tab at (303, 40) on #tabGroup-tab-list-tab-1
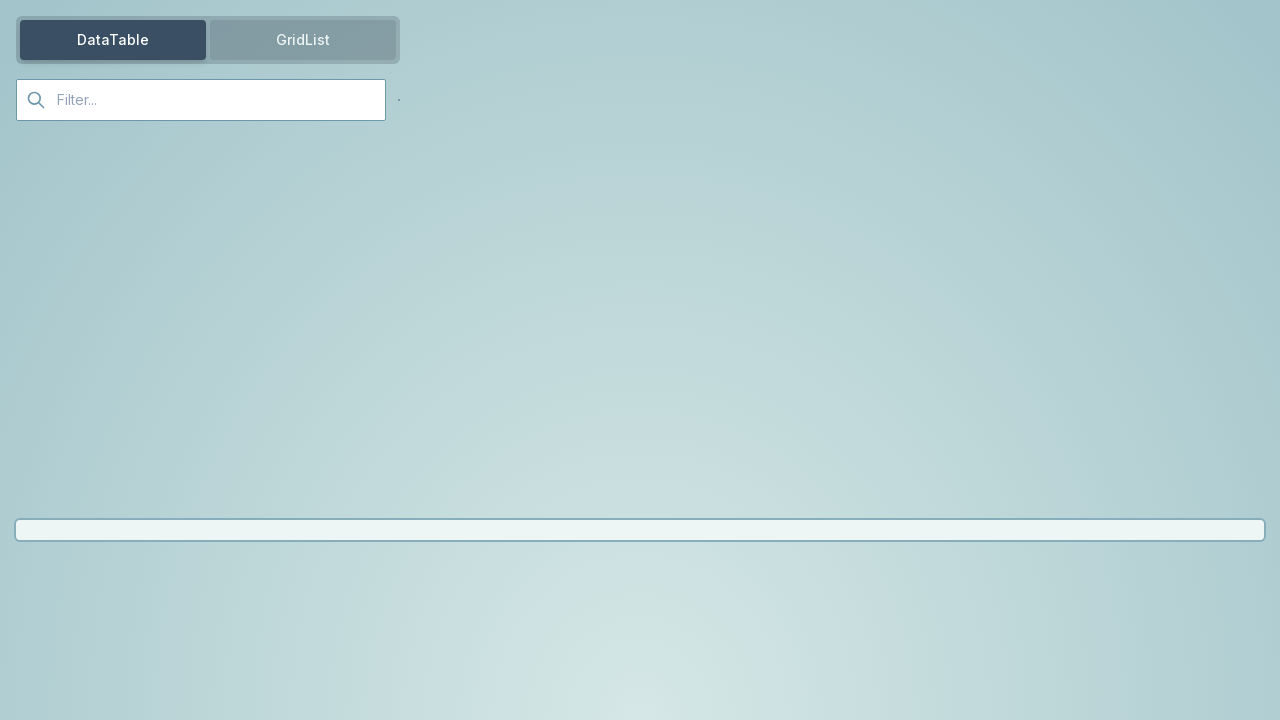

Clicked at origin to reset focus at (0, 0)
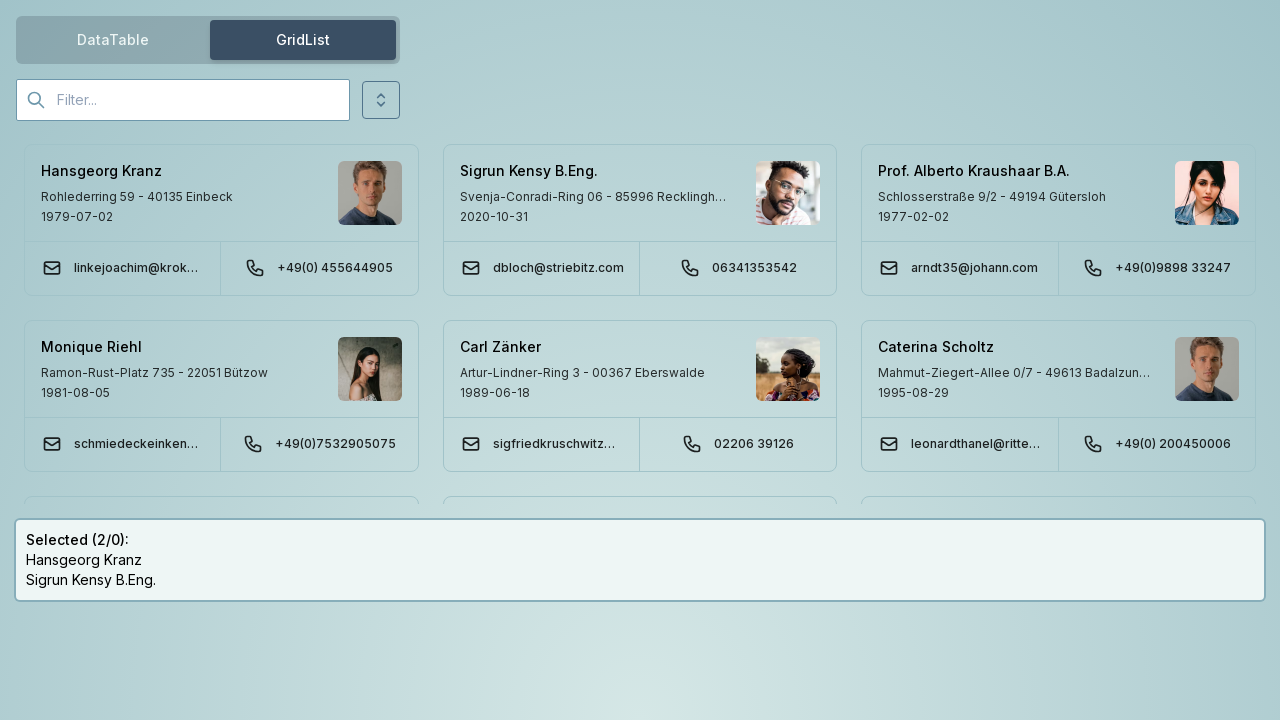

Waited 2000ms for GridList to load
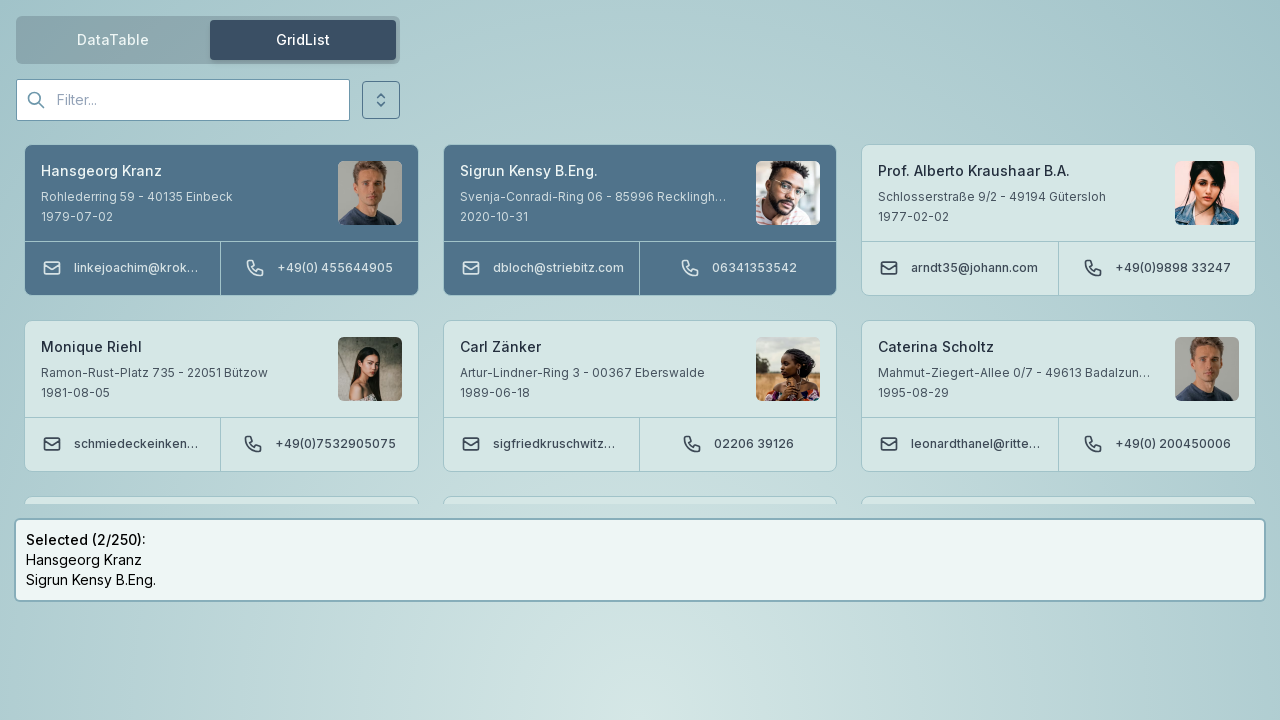

Located three GridList items
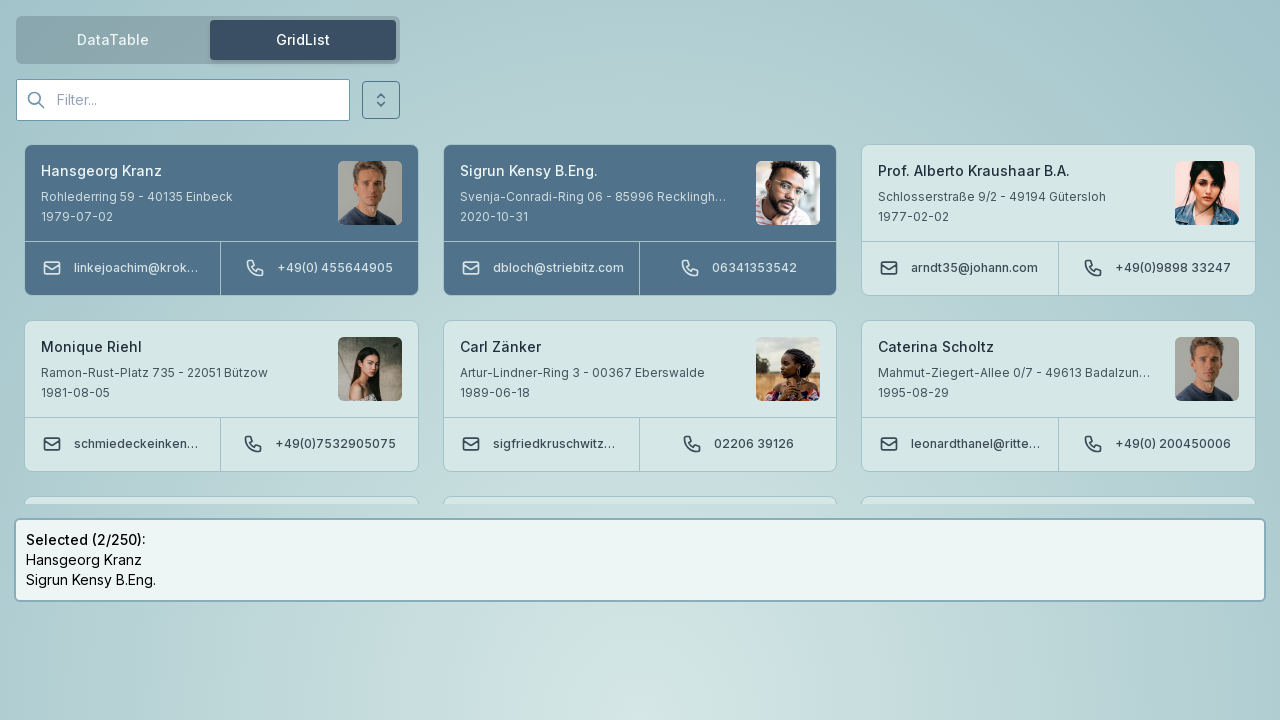

Clicked away to reset focus at (0, 0)
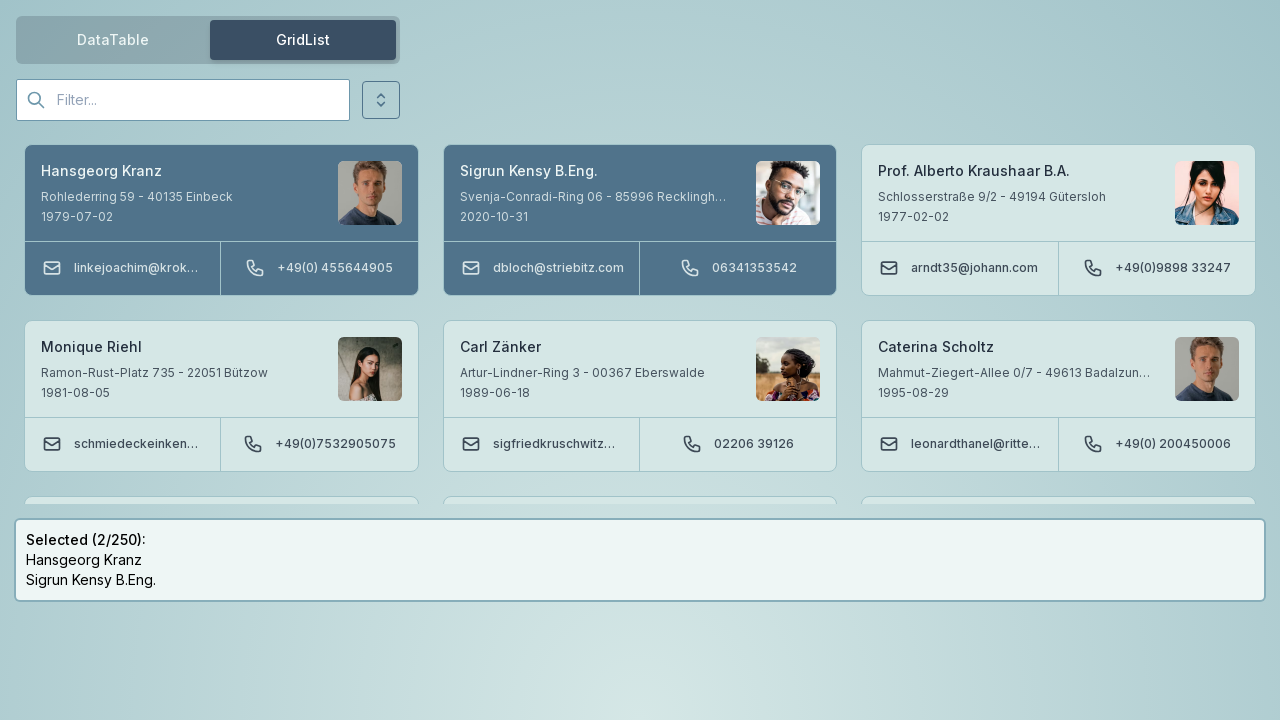

Waited 2000ms for focus reset
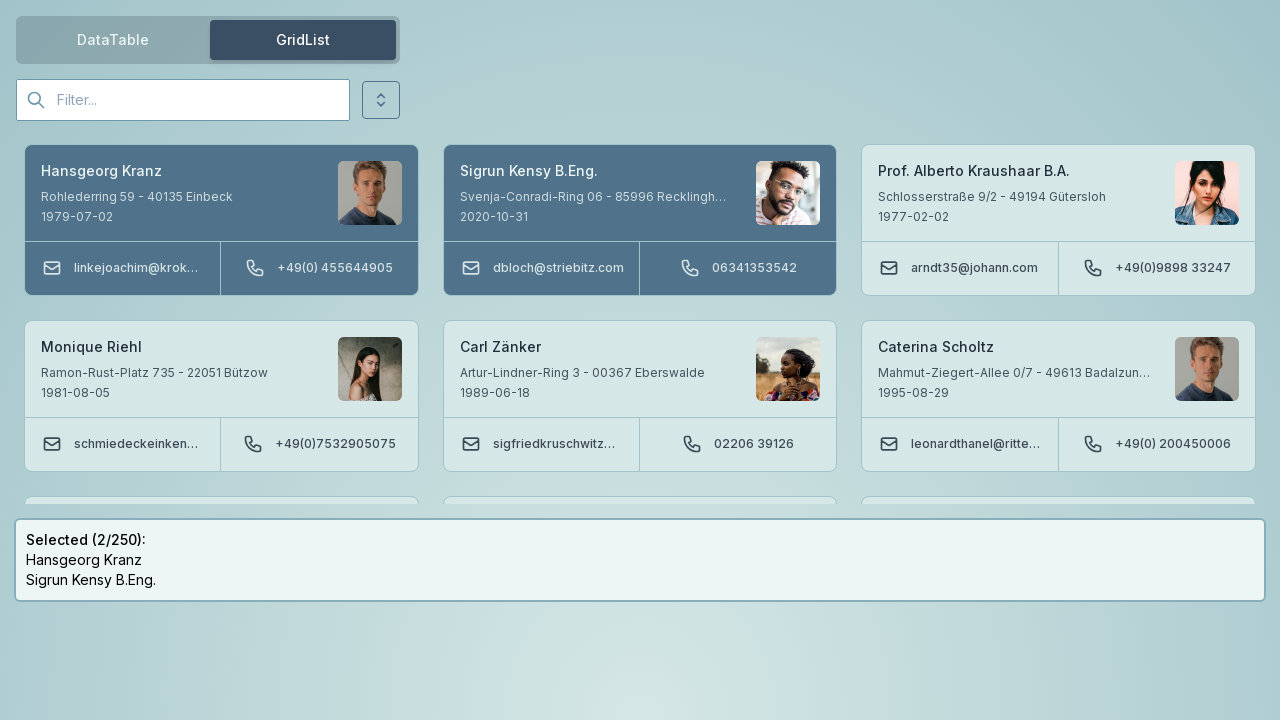

Moved mouse to center of 'Sigrun Kensy B.Eng.' item at (640, 220)
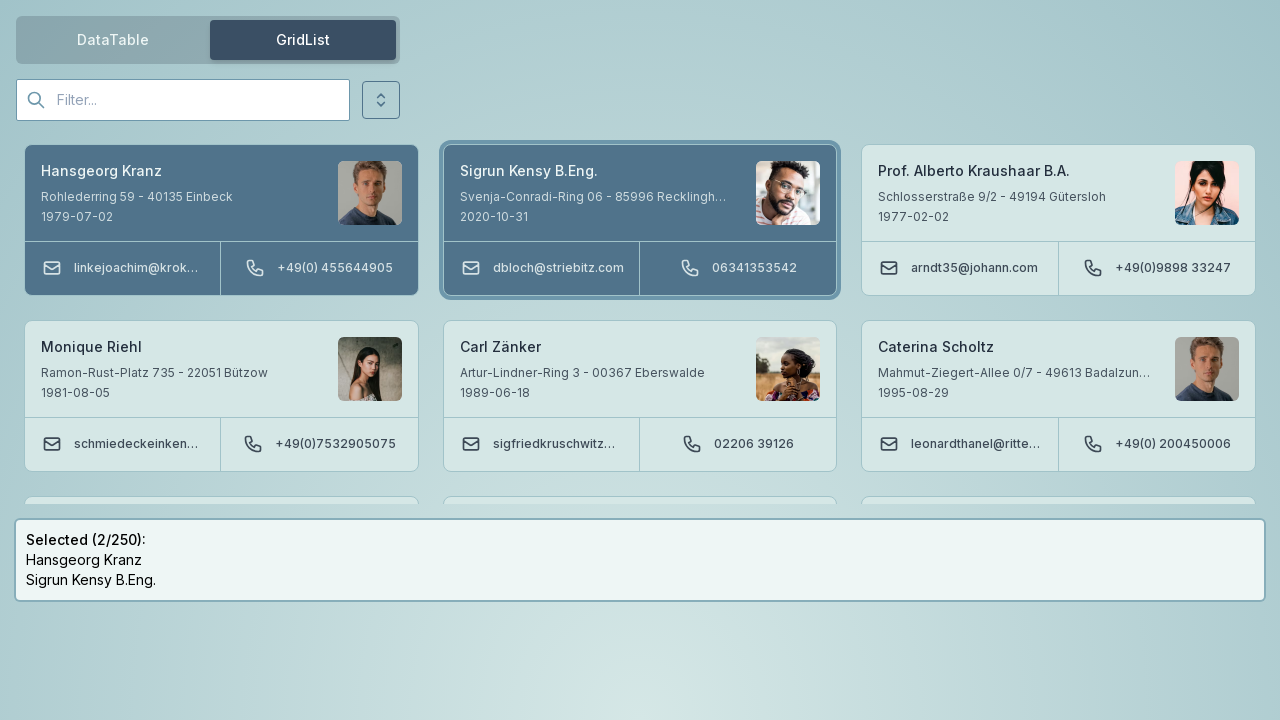

Clicked on 'Sigrun Kensy B.Eng.' item to focus it at (640, 220)
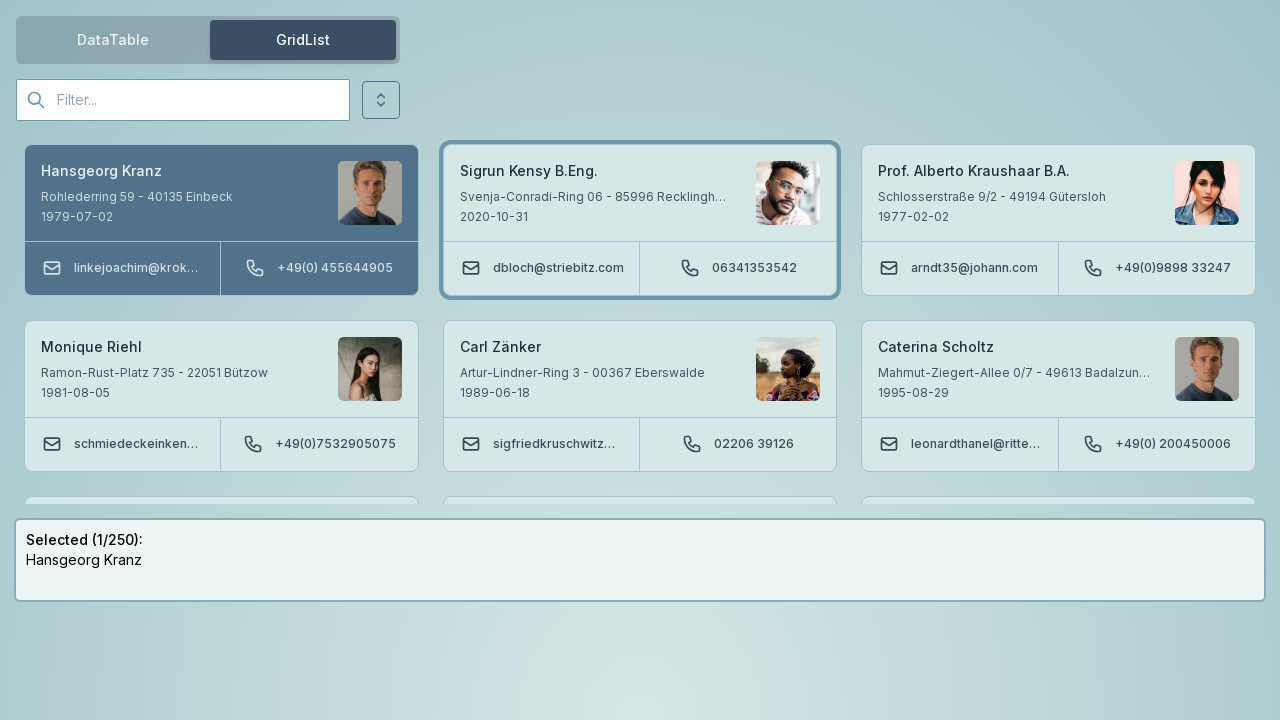

Waited 2000ms after clicking item
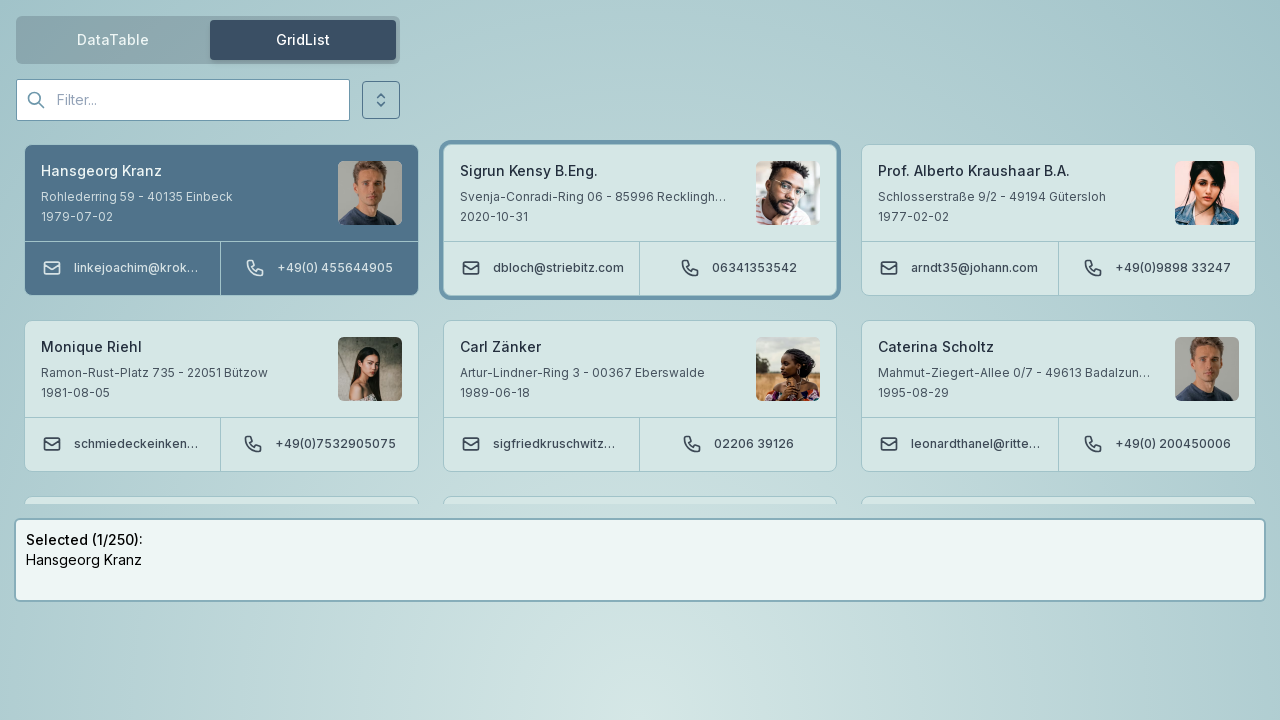

Pressed ArrowDown from 'Sigrun Kensy B.Eng.' to navigate to next item on id=Sigrun Kensy B.Eng.
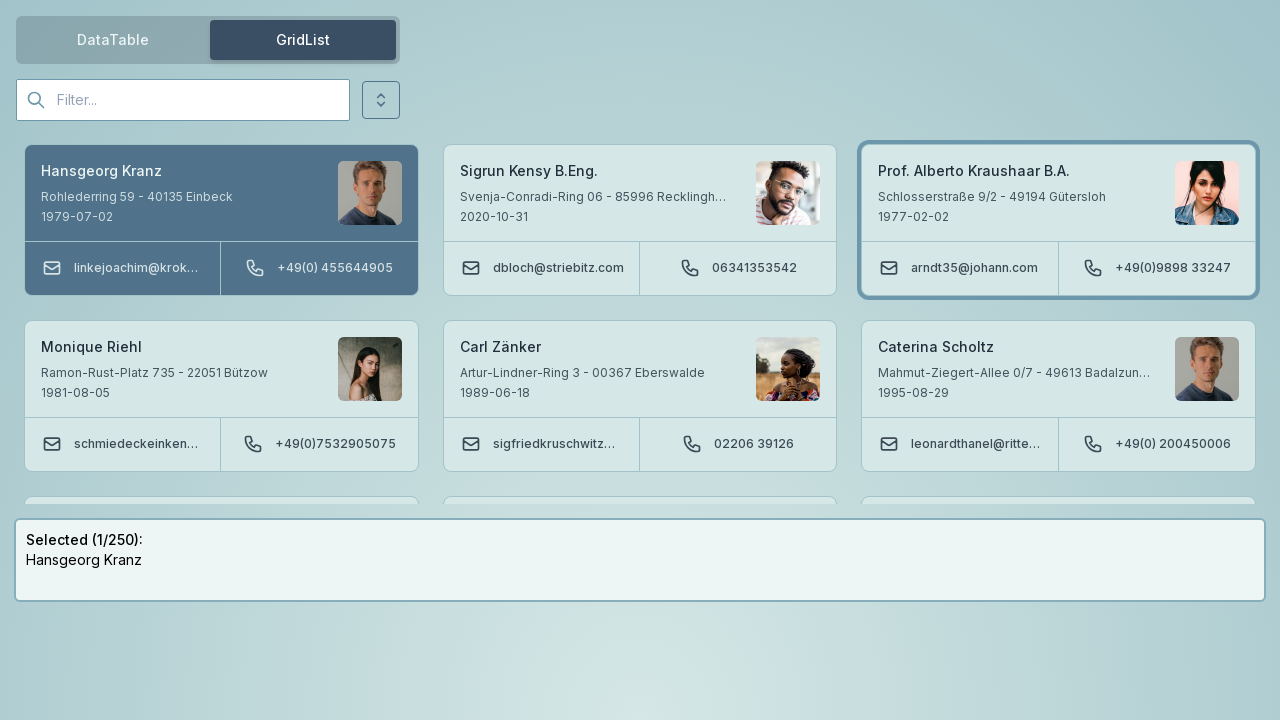

Pressed Enter on 'Prof. Alberto Kraushaar B.A.' to select it on id=Prof. Alberto Kraushaar B.A.
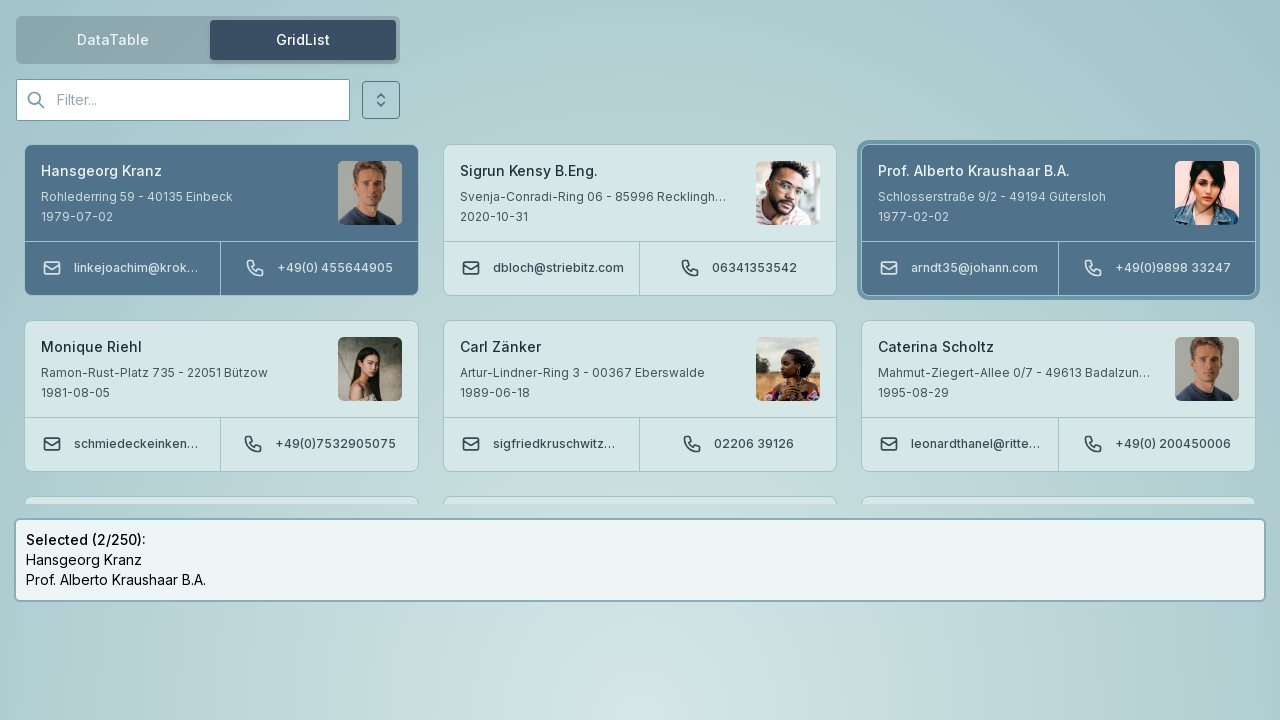

Pressed ArrowDown from 'Prof. Alberto Kraushaar B.A.' to navigate to next item on id=Prof. Alberto Kraushaar B.A.
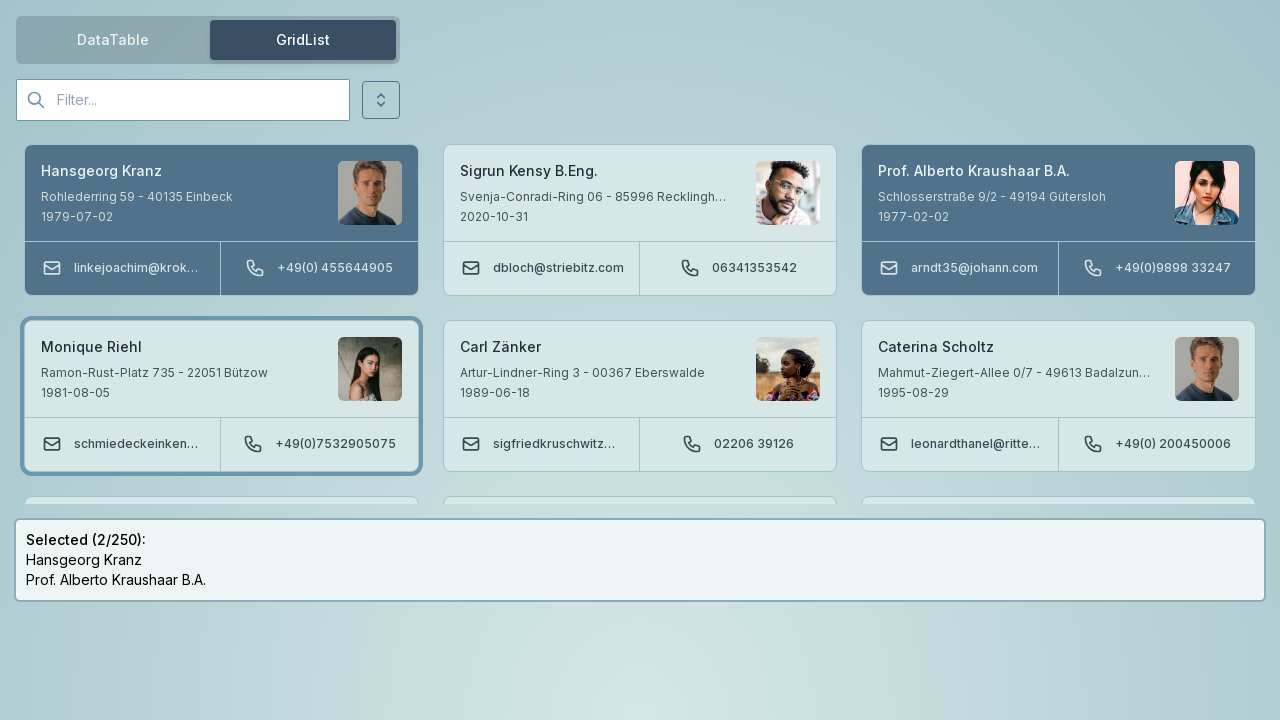

Pressed Enter on 'Monique Riehl' to select it on id=Monique Riehl
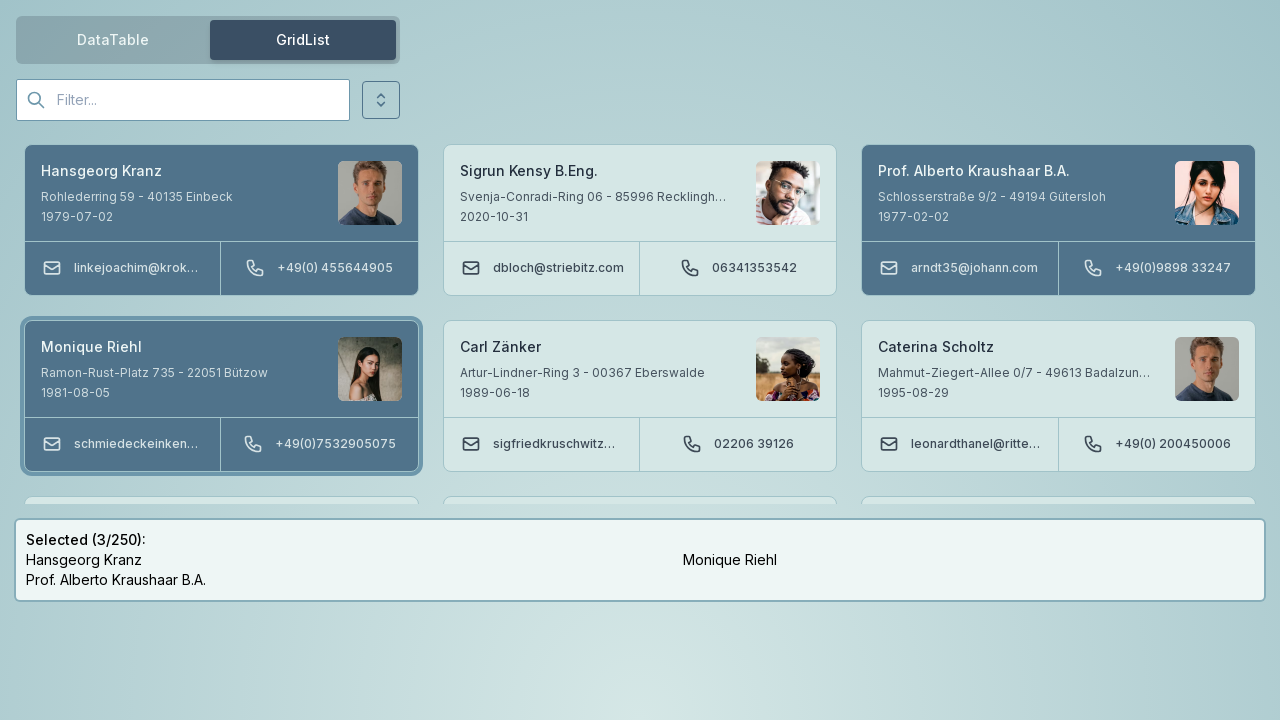

Pressed Enter on 'Monique Riehl' again to deselect it on id=Monique Riehl
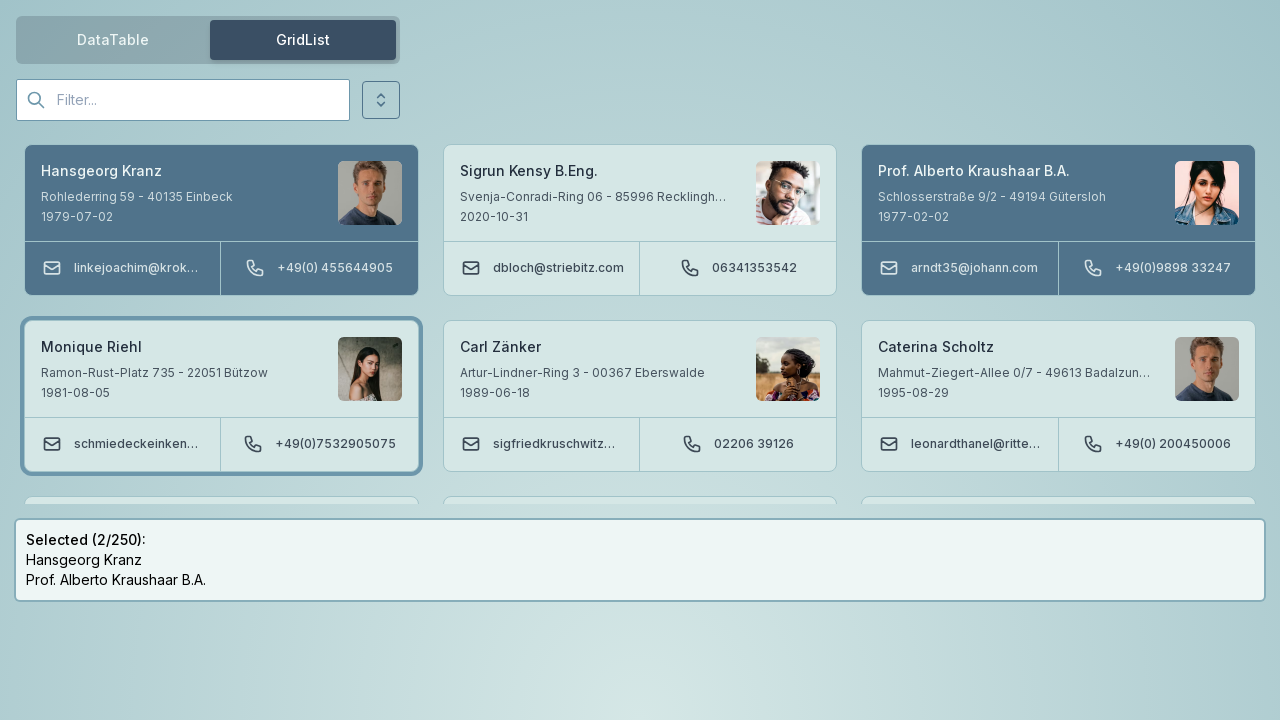

Pressed ArrowUp from 'Monique Riehl' to navigate back to previous item on id=Monique Riehl
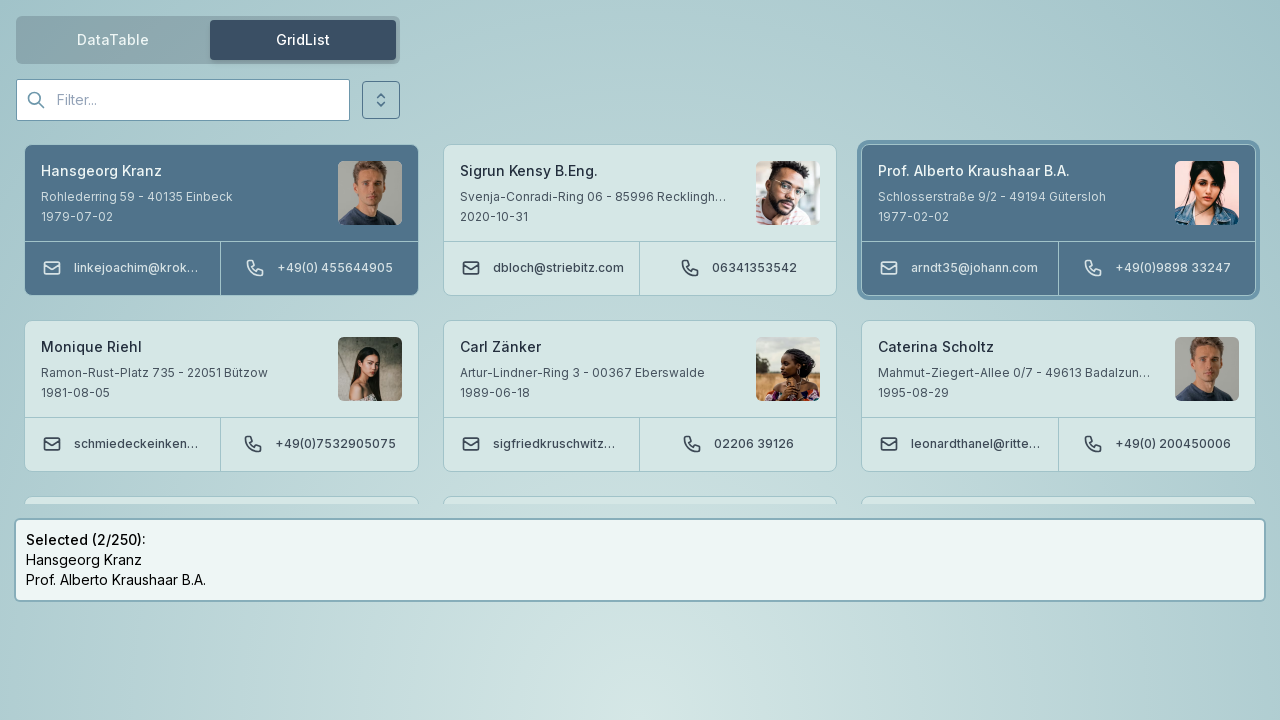

Pressed Enter on 'Prof. Alberto Kraushaar B.A.' to deselect it on id=Prof. Alberto Kraushaar B.A.
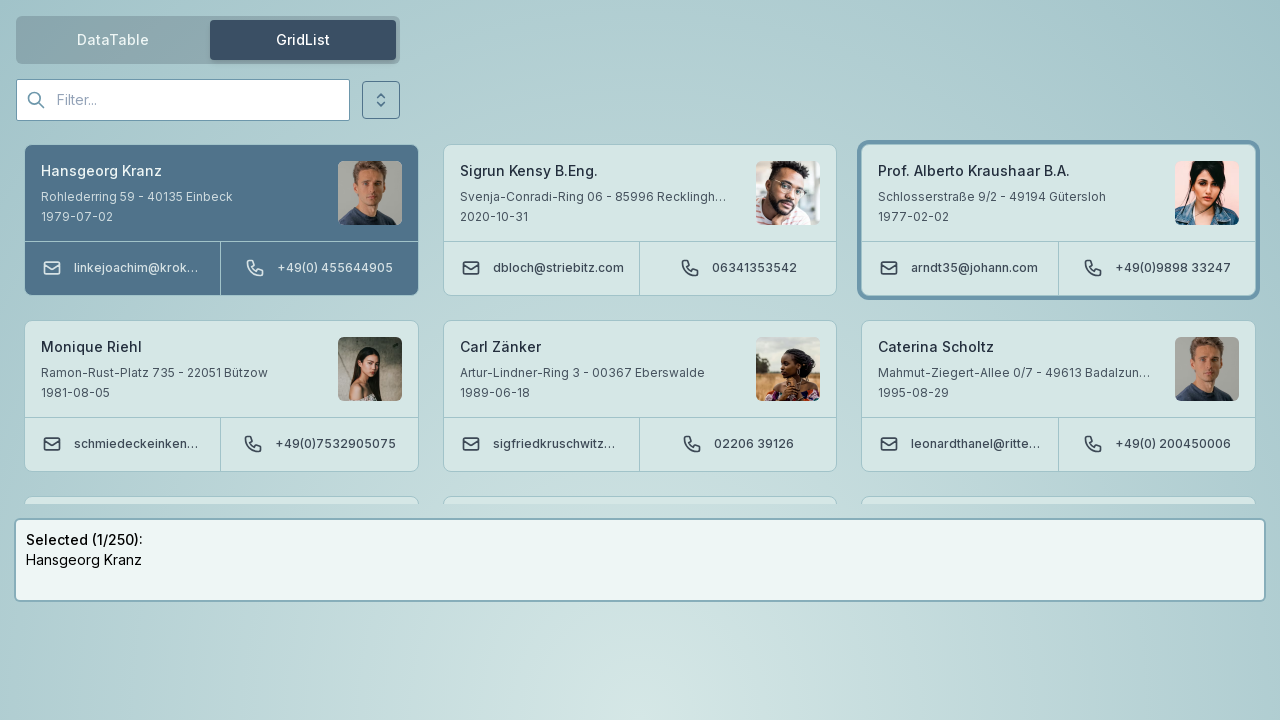

Pressed ArrowUp from 'Prof. Alberto Kraushaar B.A.' to navigate back to first item on id=Prof. Alberto Kraushaar B.A.
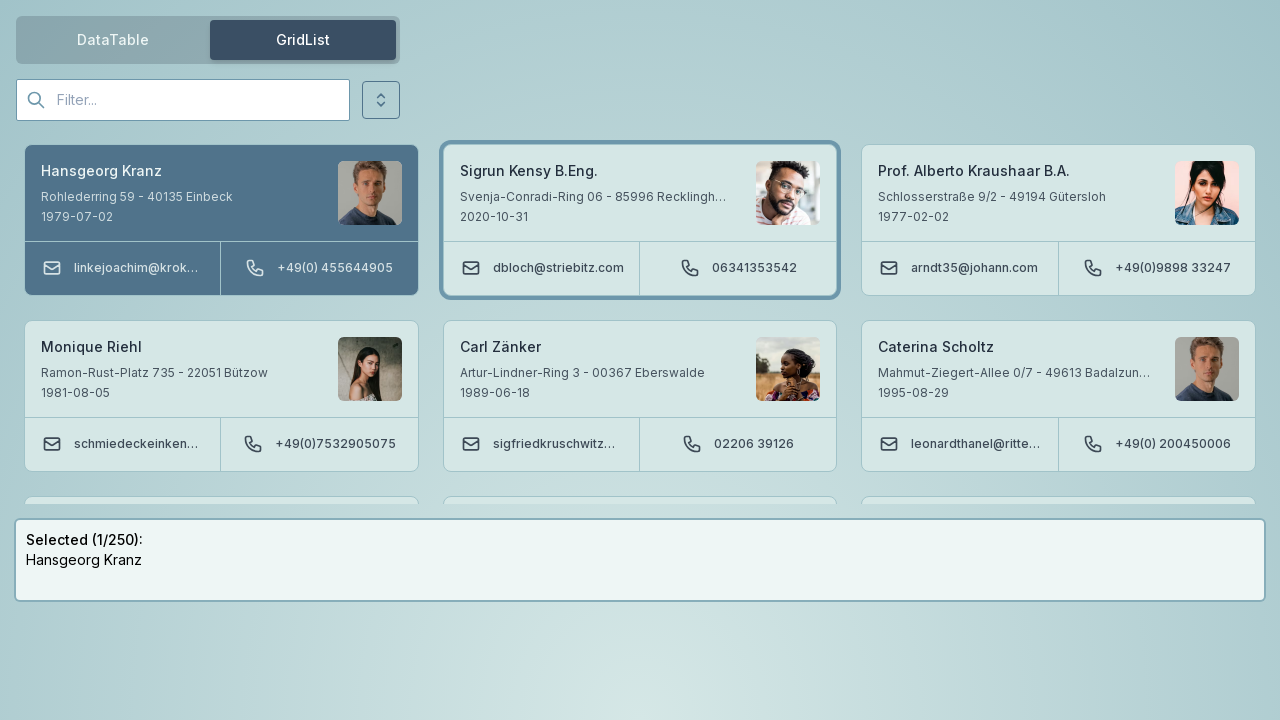

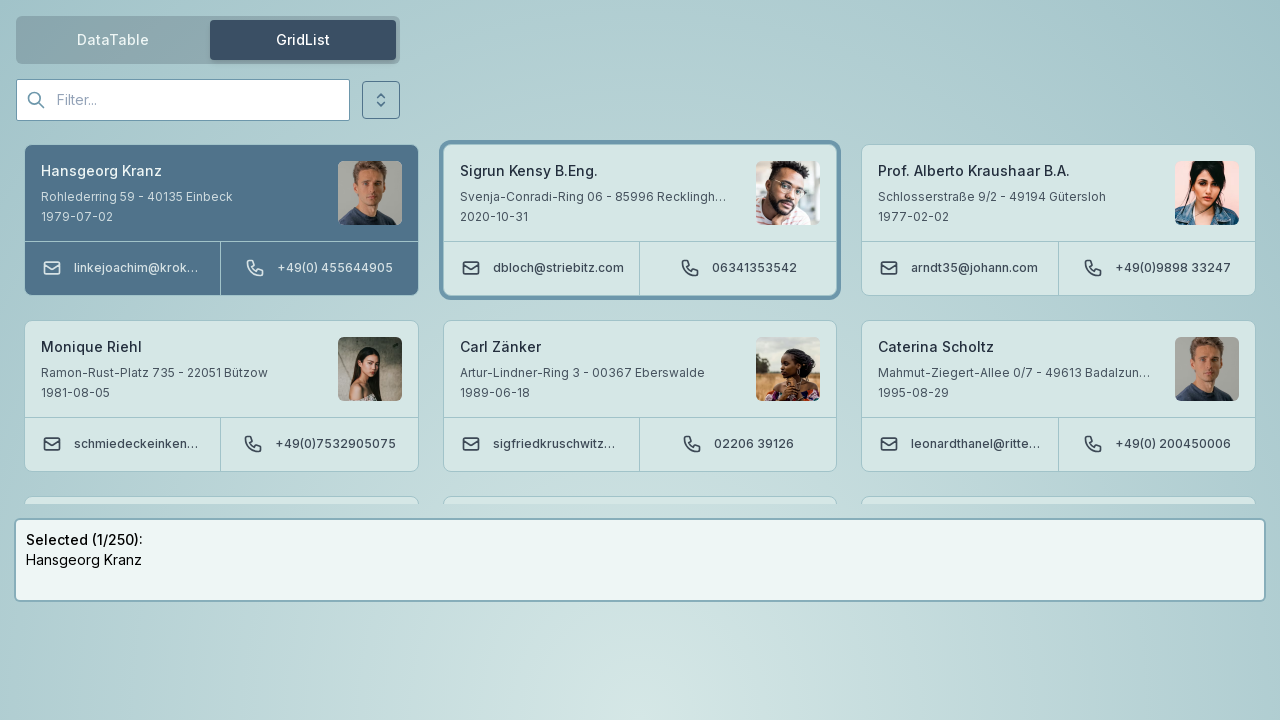